Tests the search/filter functionality on a practice e-commerce site by entering a product name and verifying the filtered results in a table

Starting URL: https://rahulshettyacademy.com/seleniumPractise/#/offers

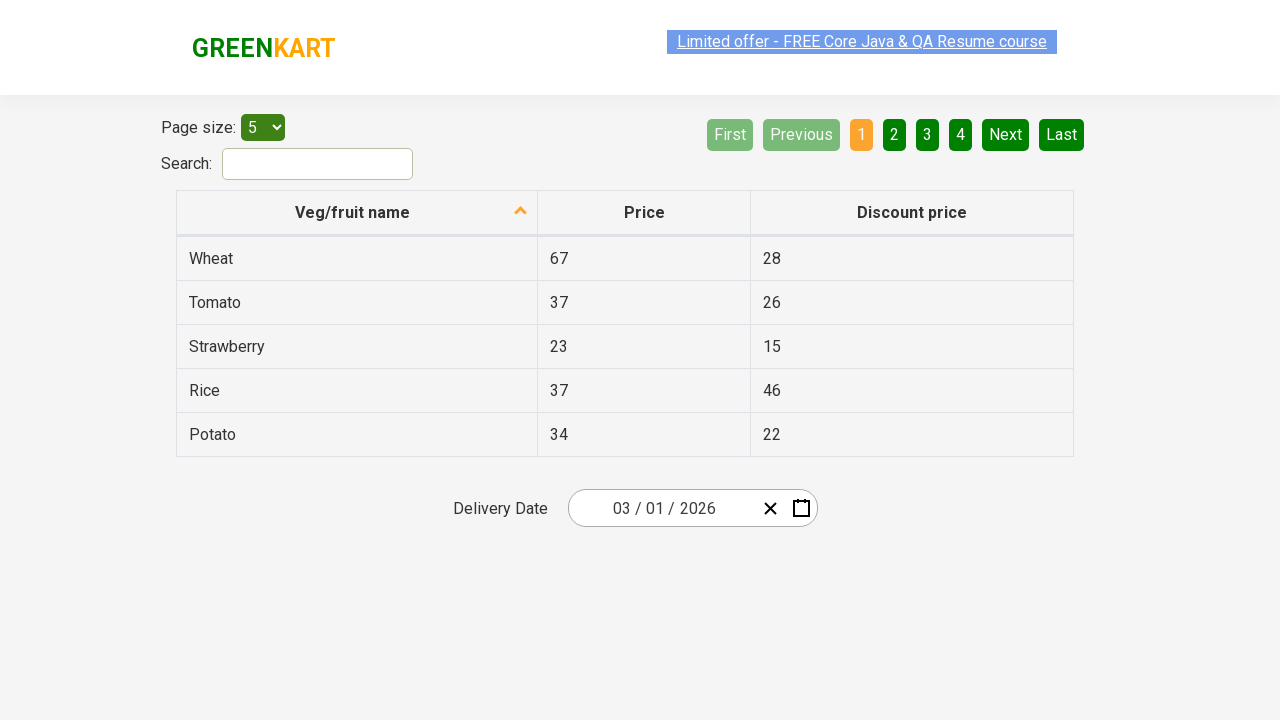

Filled search field with product name 'Pine' on #search-field
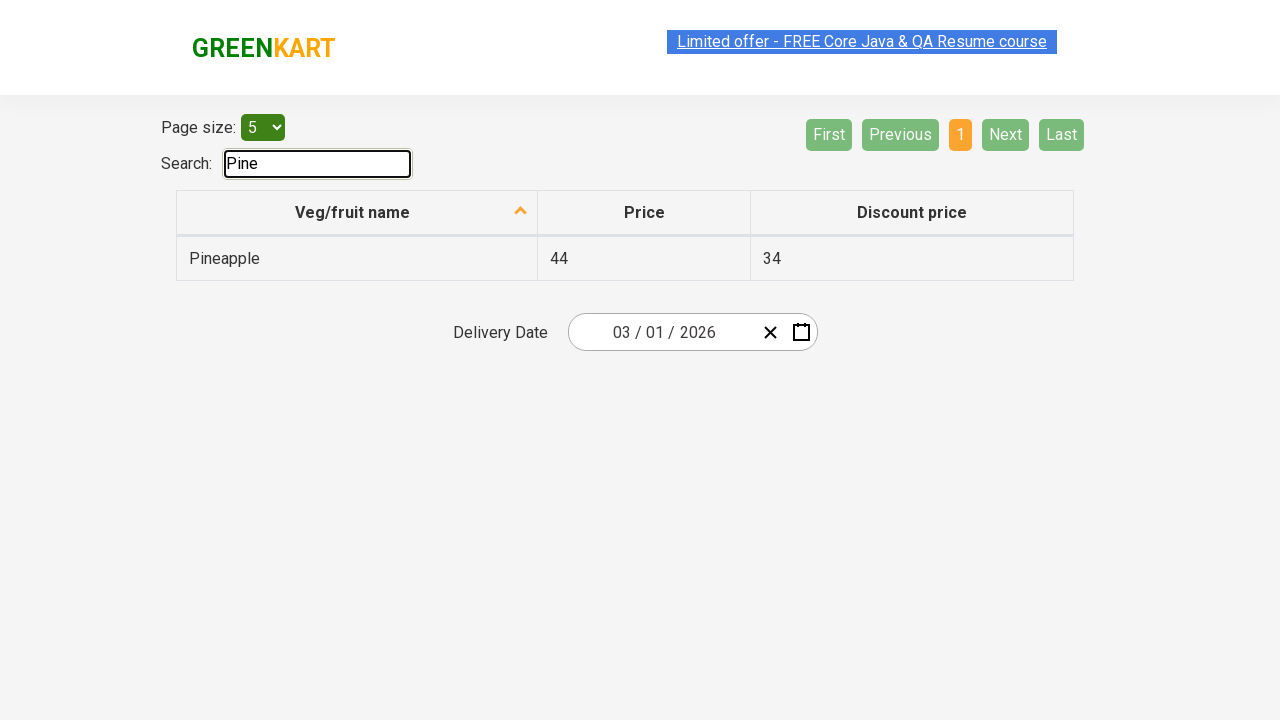

Waited 2000ms for table results to update
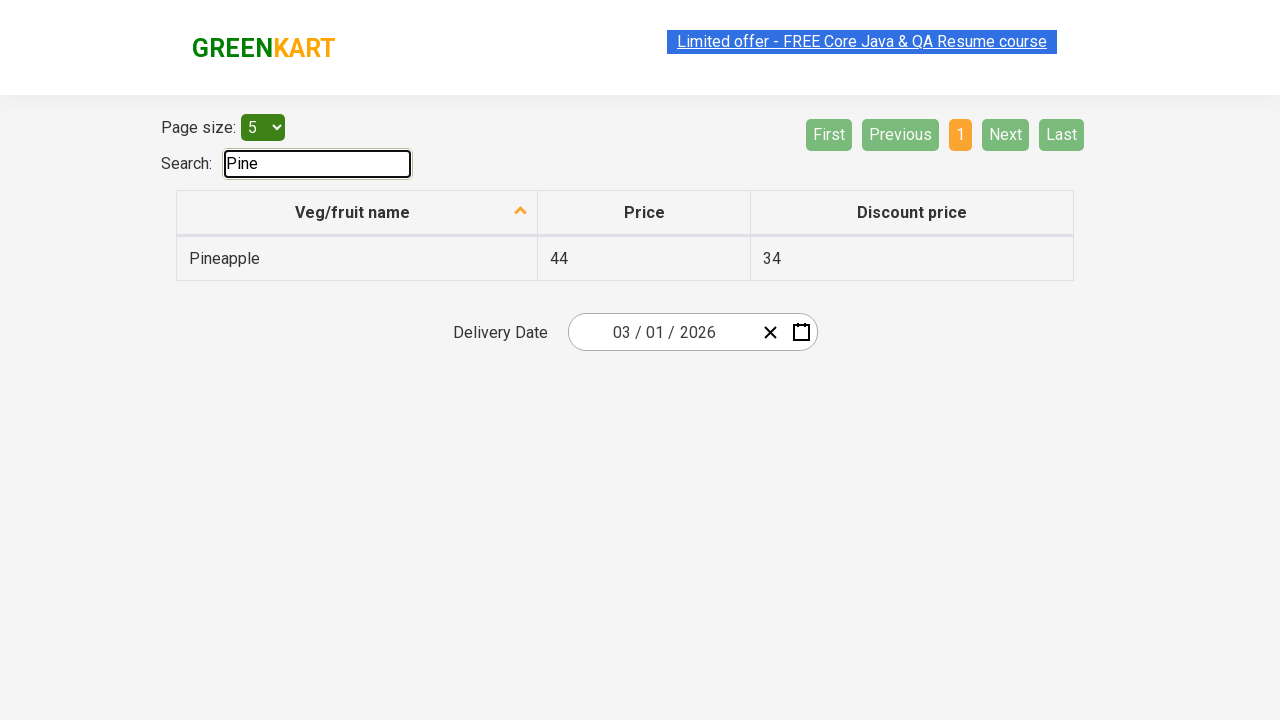

Table rows loaded and became visible
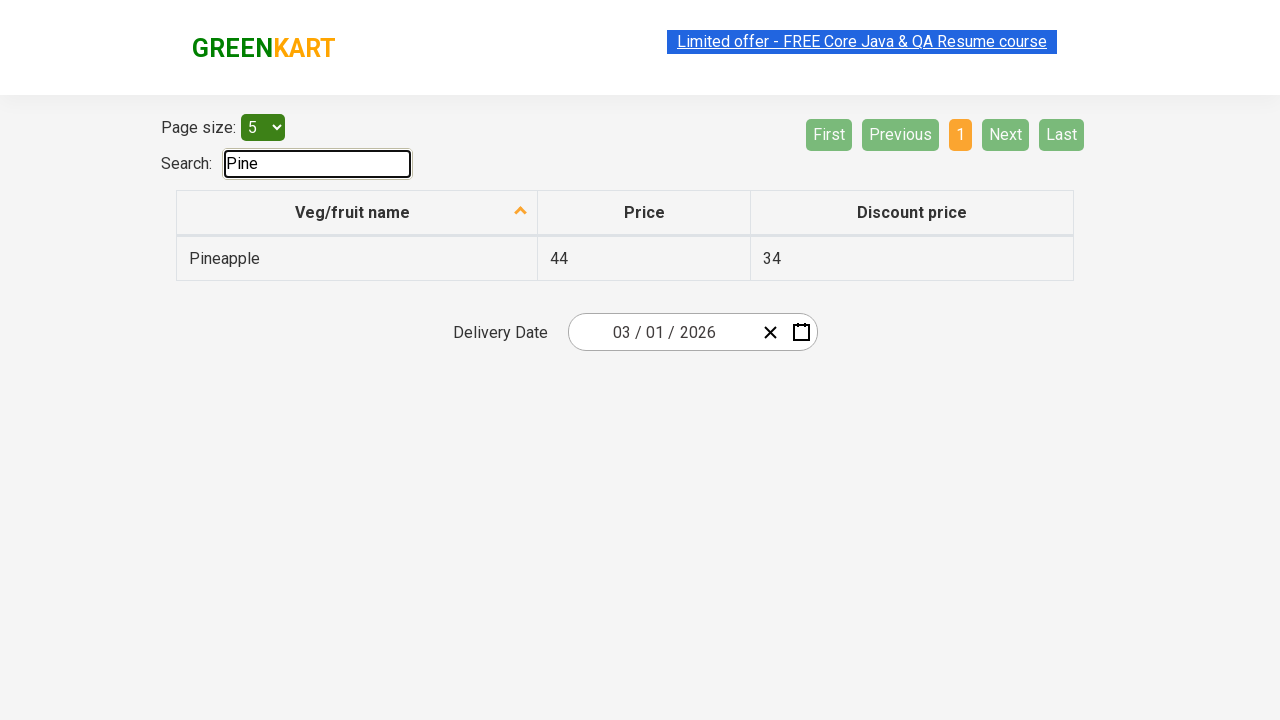

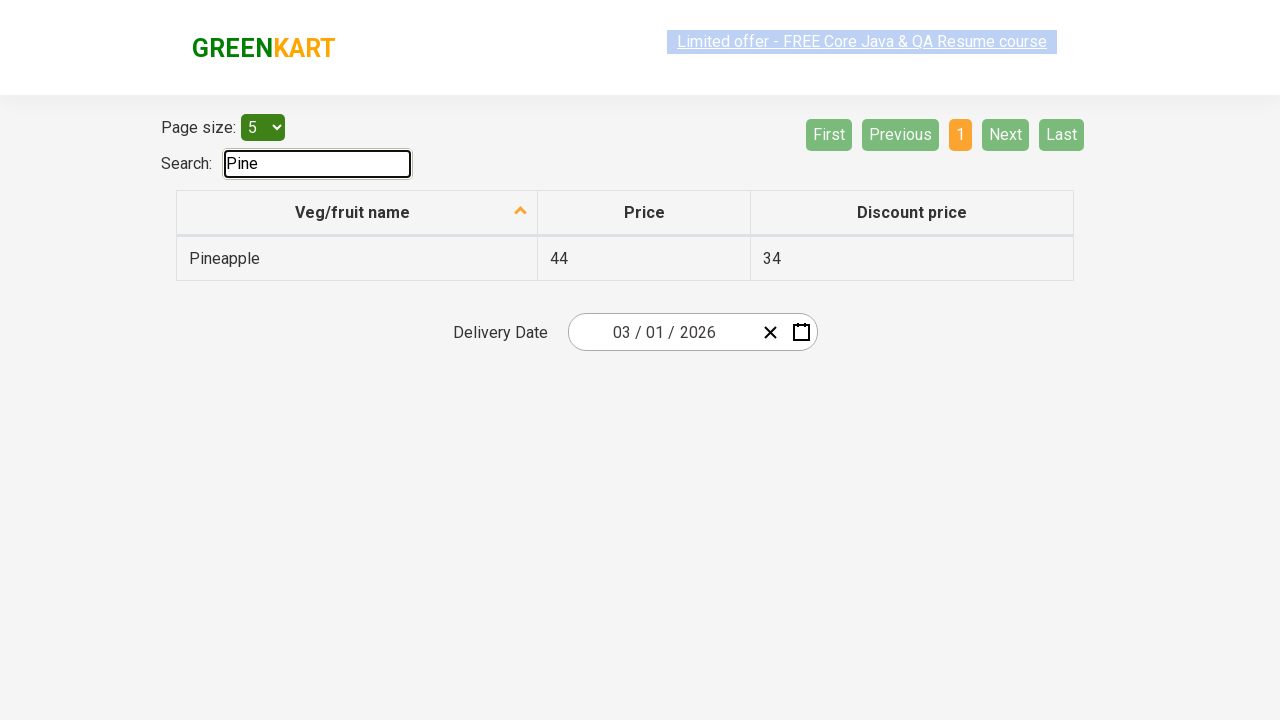